Tests mouse hover functionality by hovering over profile images to reveal additional information

Starting URL: http://the-internet.herokuapp.com/hovers

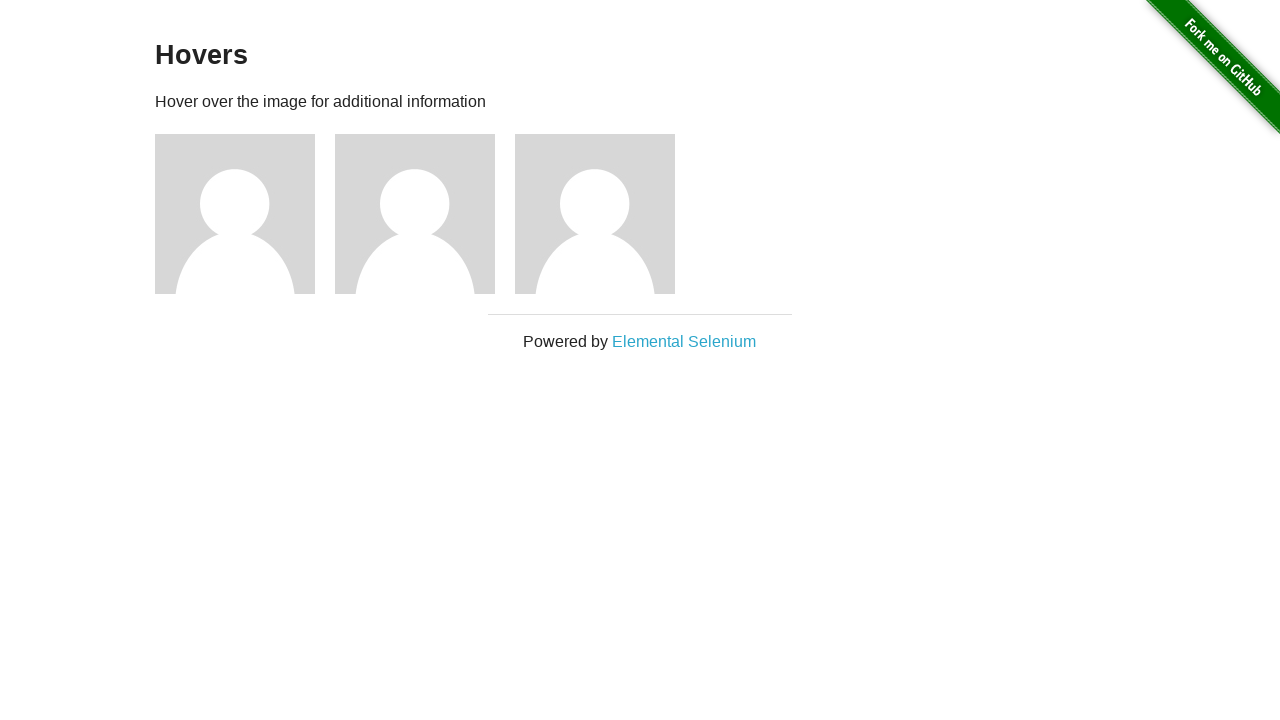

Retrieved all profile images from the page
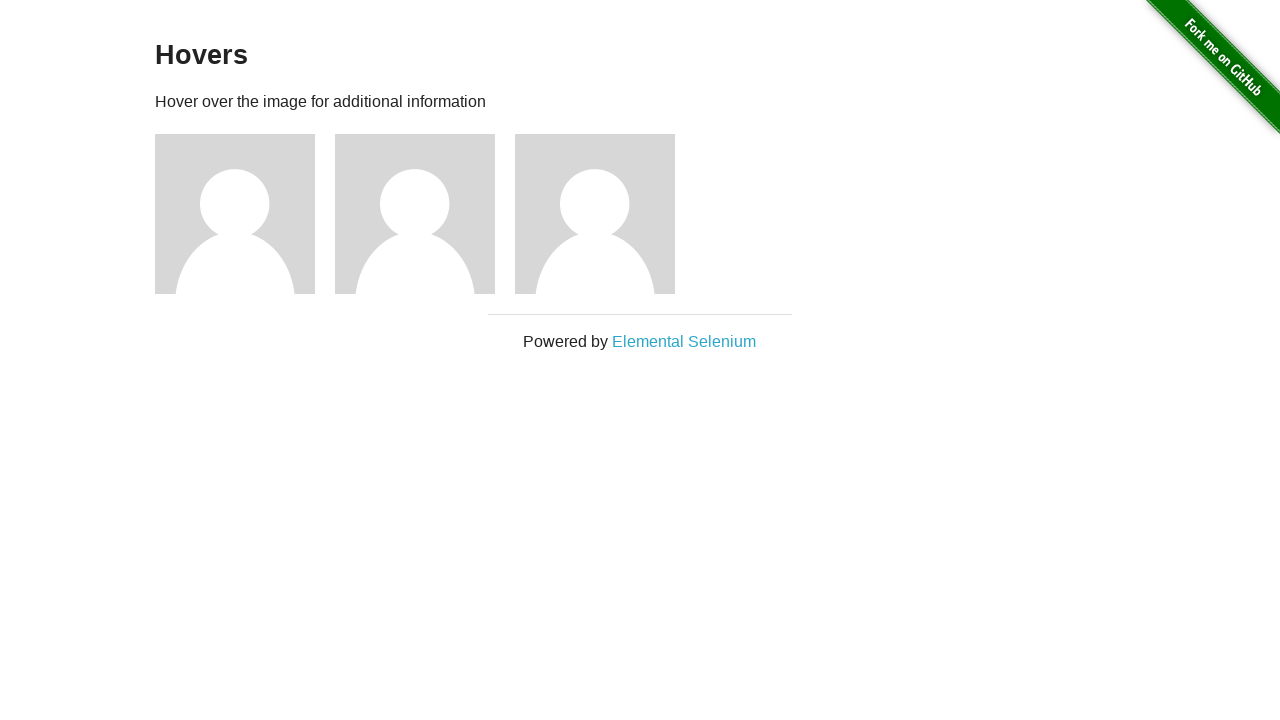

Hovered over profile image 1 at (235, 214) on .example img >> nth=0
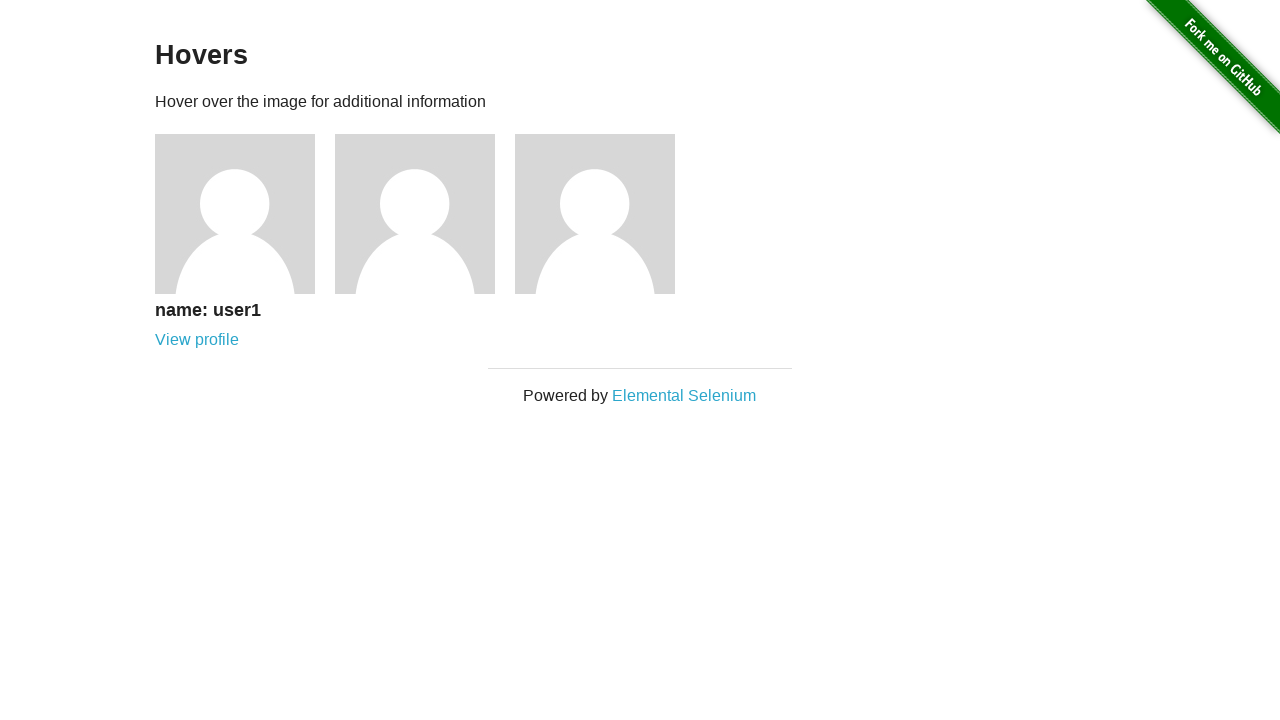

Additional information caption revealed for profile image 1
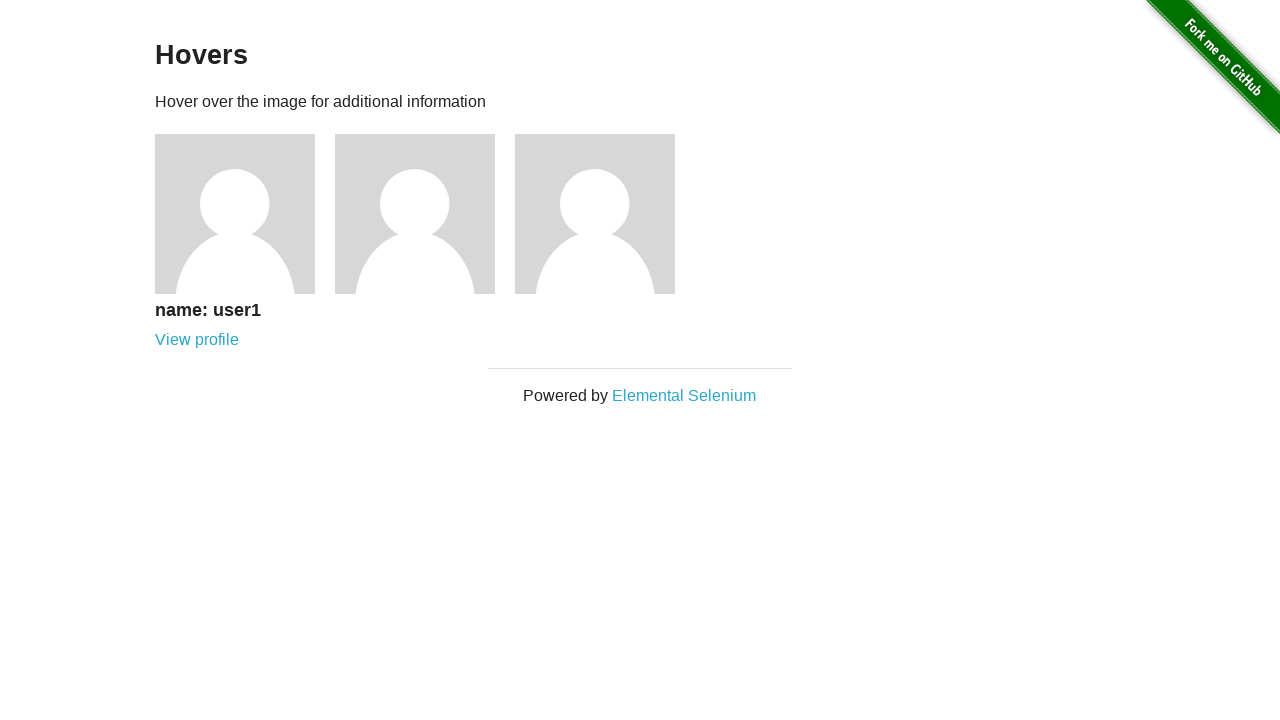

Hovered over profile image 2 at (415, 214) on .example img >> nth=1
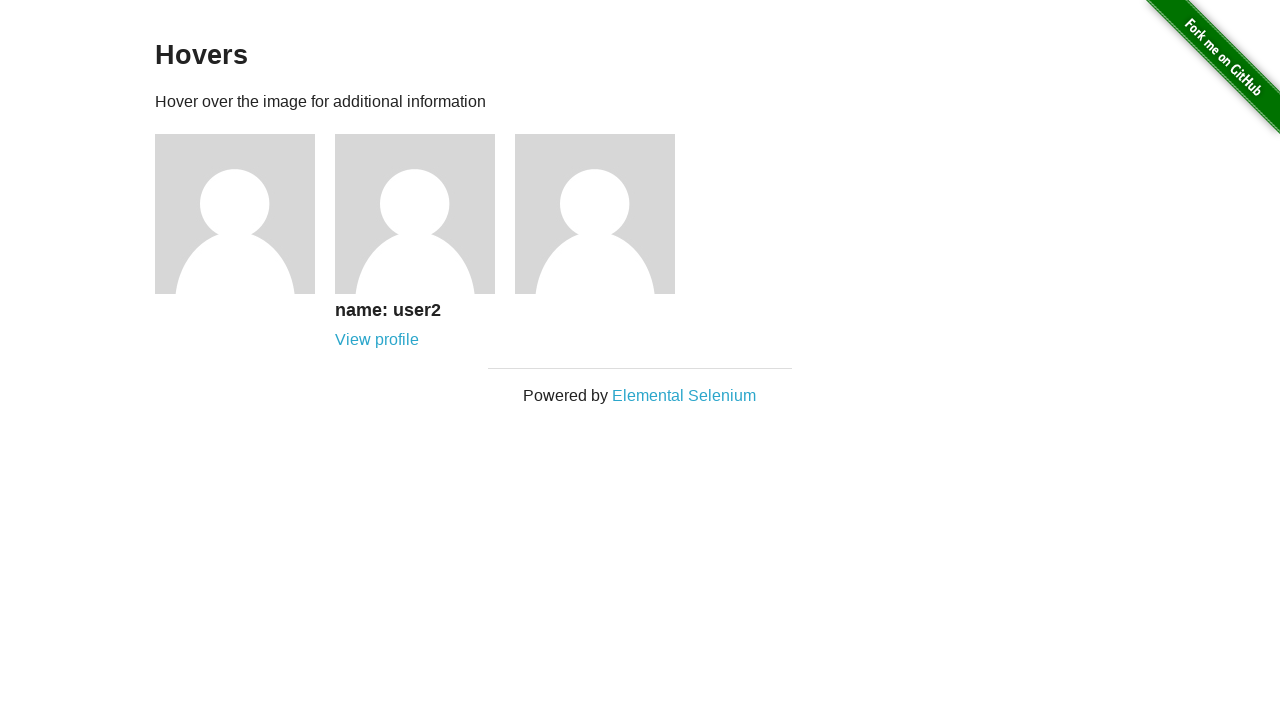

Additional information caption revealed for profile image 2
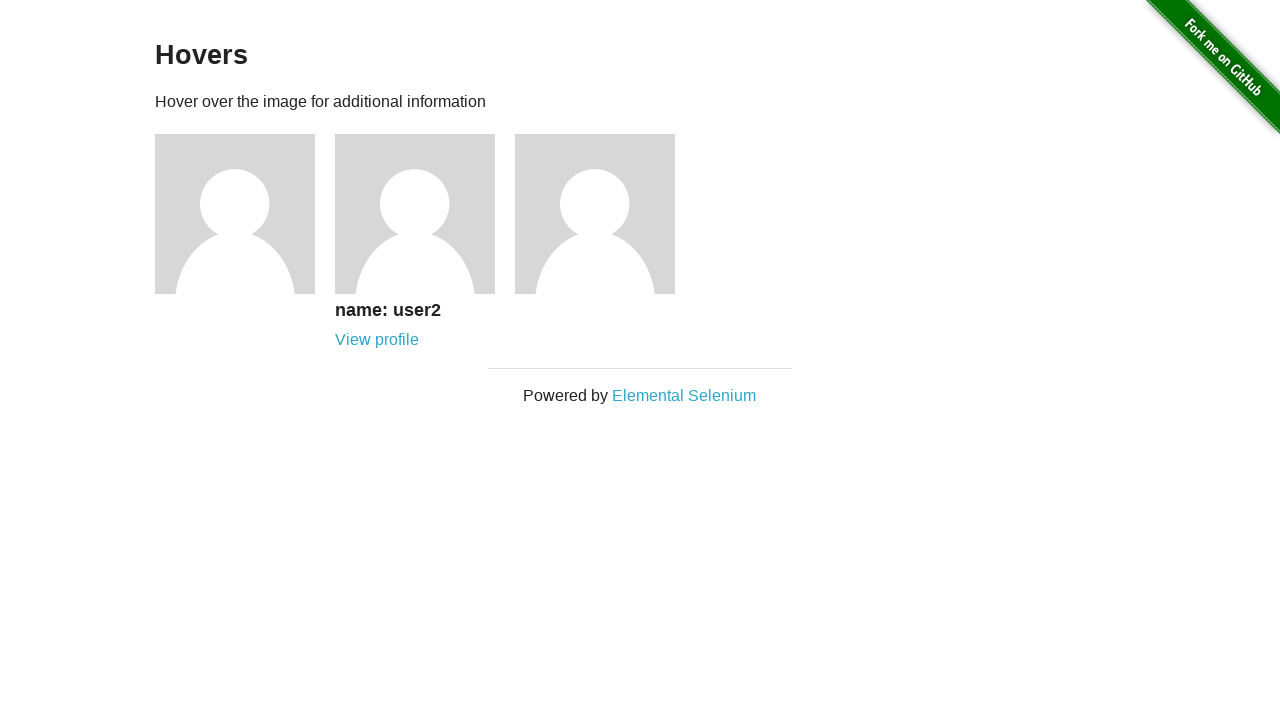

Hovered over profile image 3 at (595, 214) on .example img >> nth=2
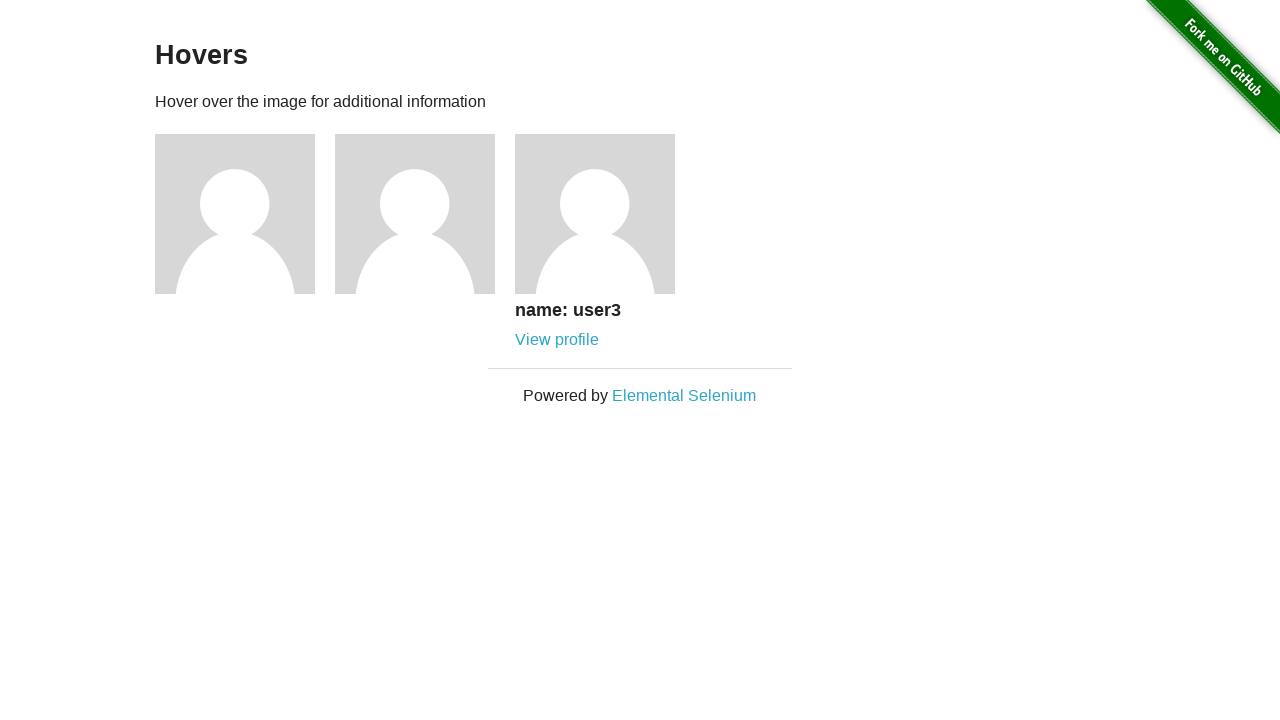

Additional information caption revealed for profile image 3
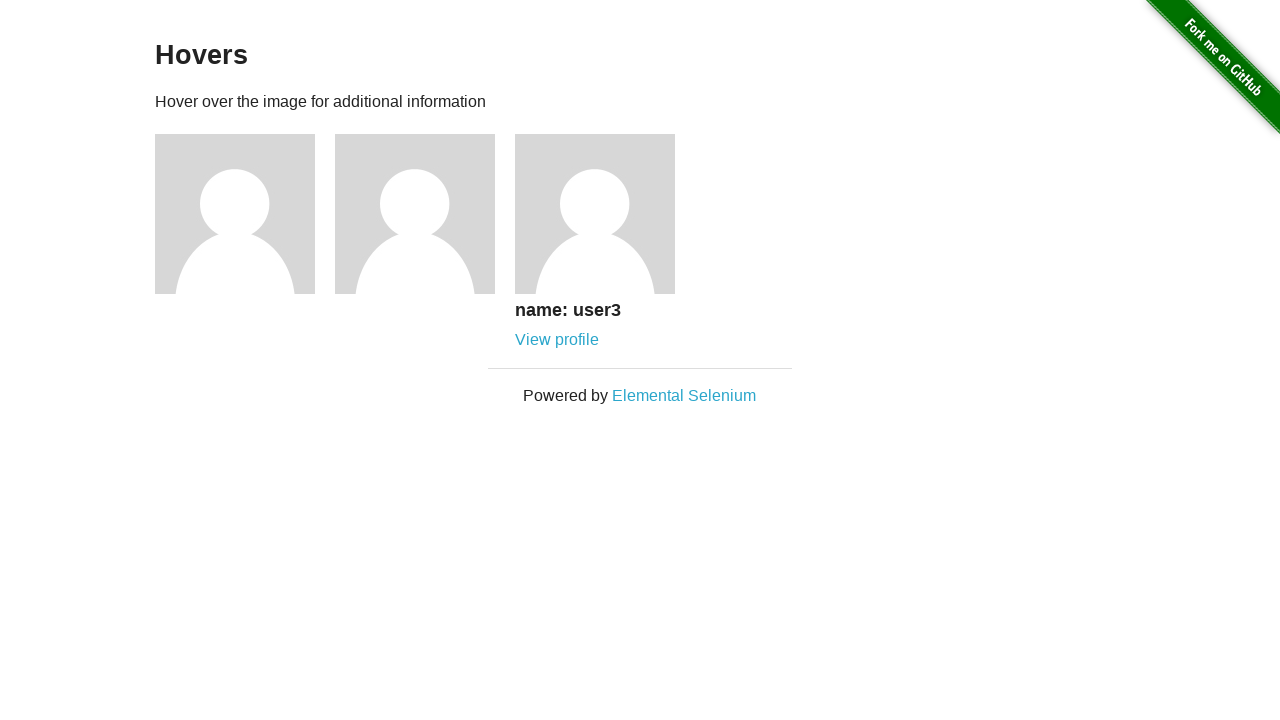

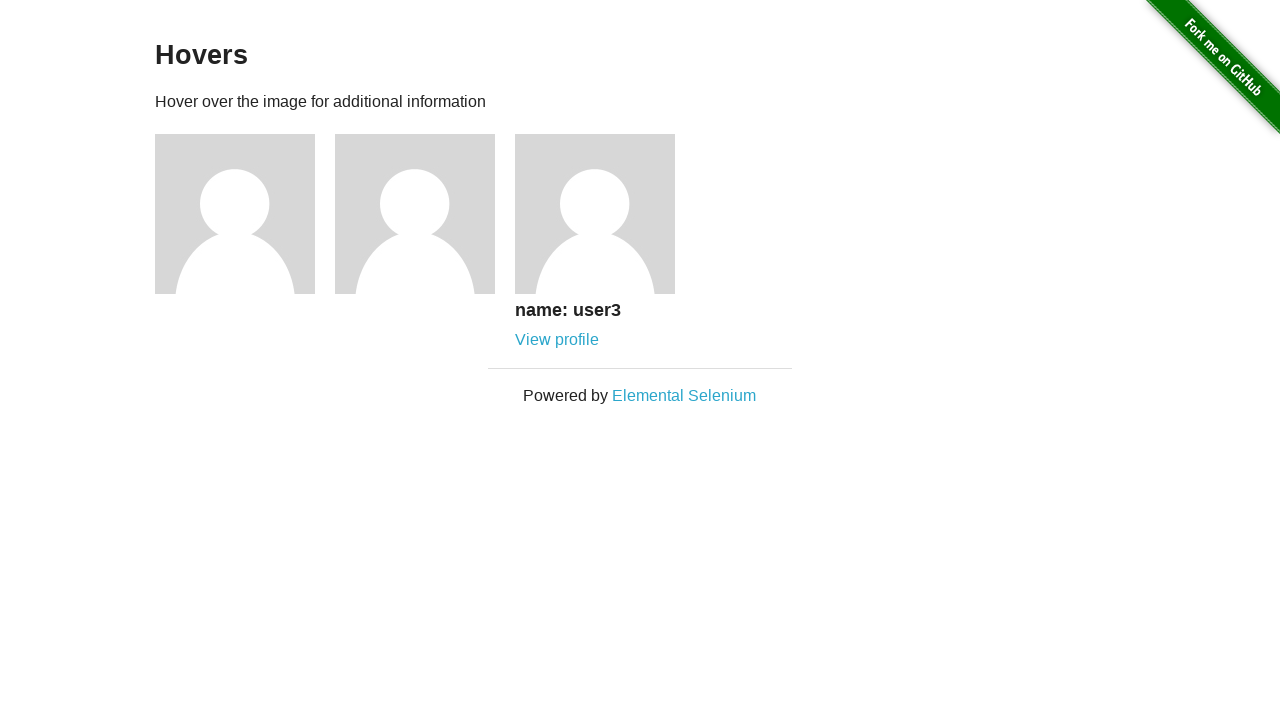